Tests various JavaScript alert interactions including accepting alerts, dismissing alerts, and entering text in prompt dialogs on a practice website

Starting URL: https://www.leafground.com/alert.xhtml

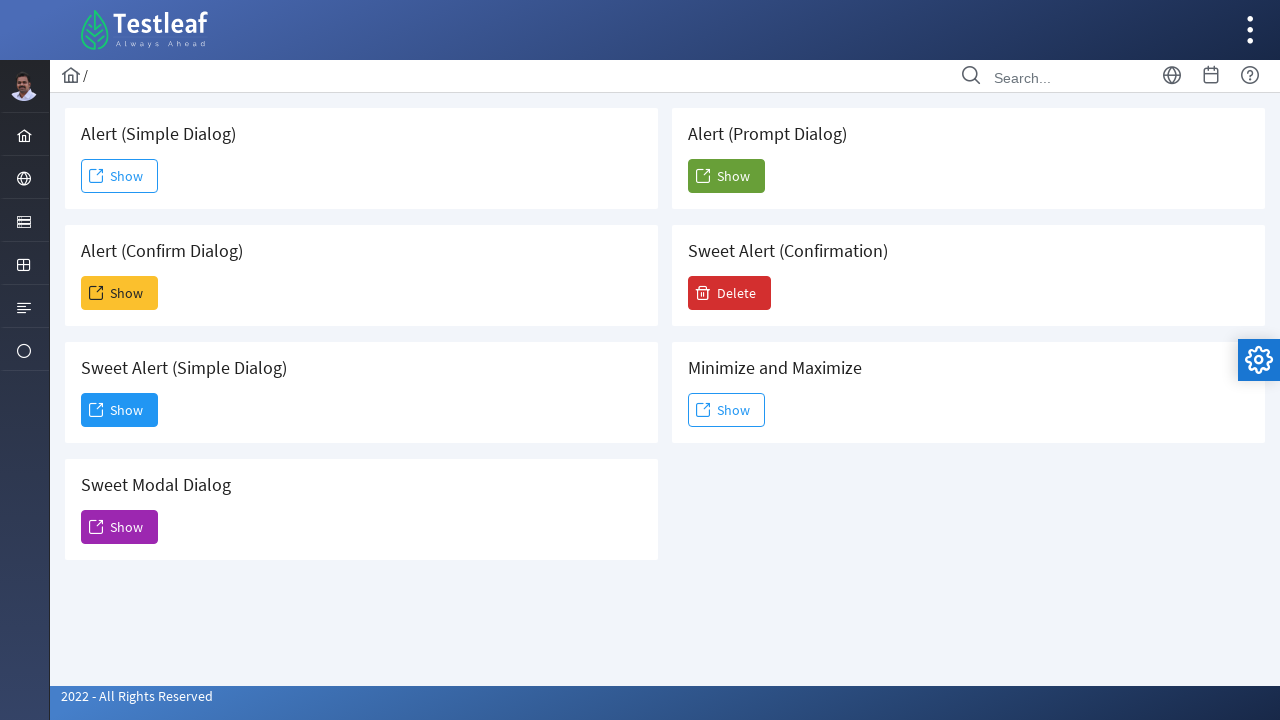

Clicked button to trigger success message alert at (120, 176) on #j_idt88\:j_idt91
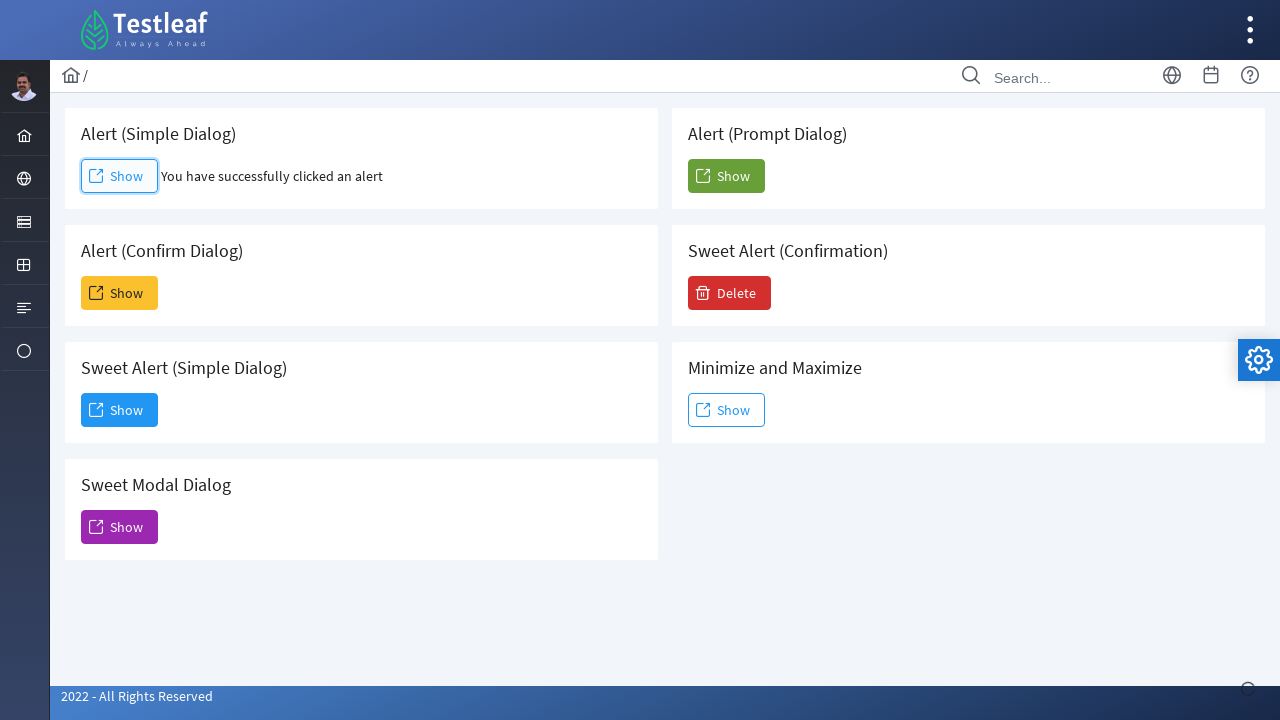

Set up dialog handler to accept alerts
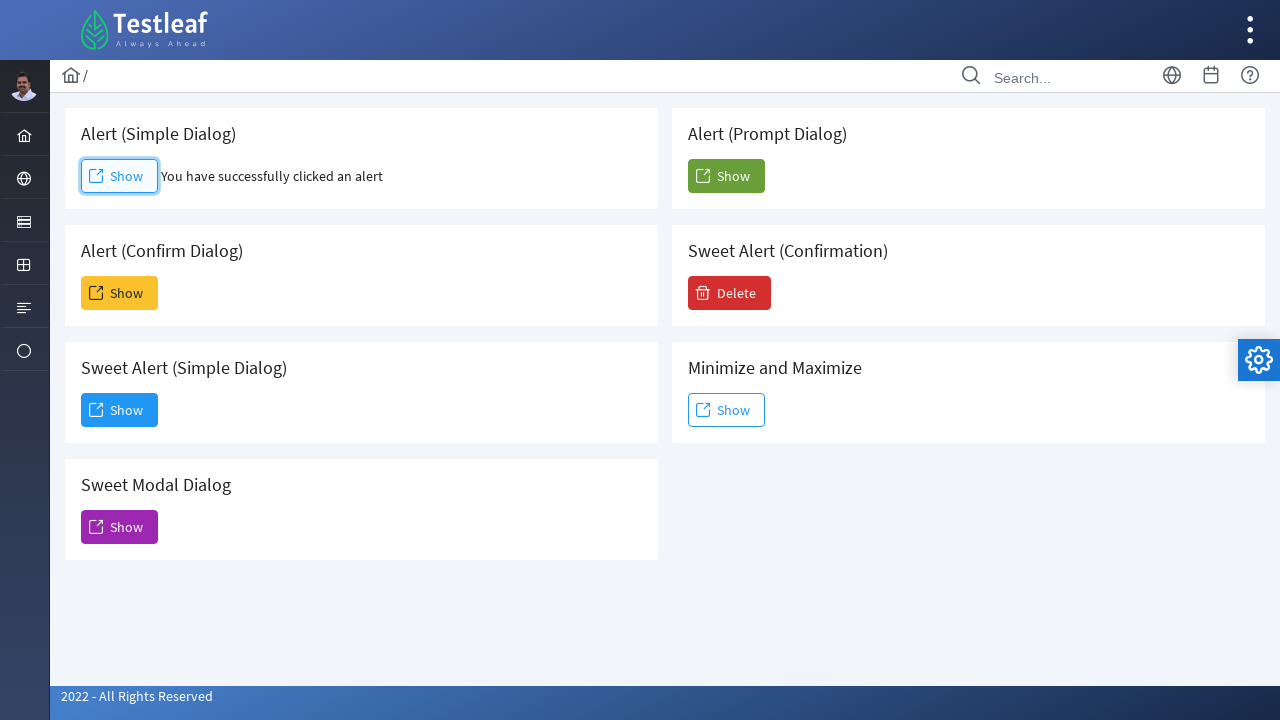

Waited 500ms for alert to be accepted
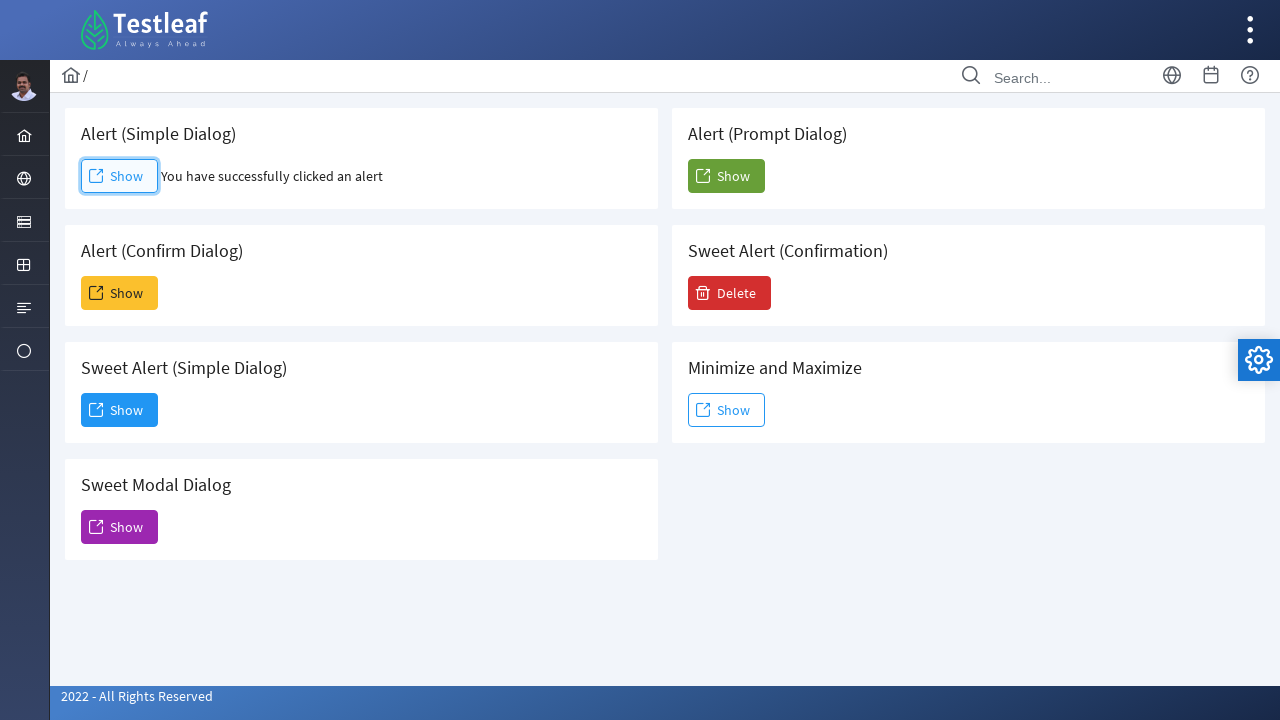

Clicked button for automatic call alert at (120, 293) on #j_idt88\:j_idt93
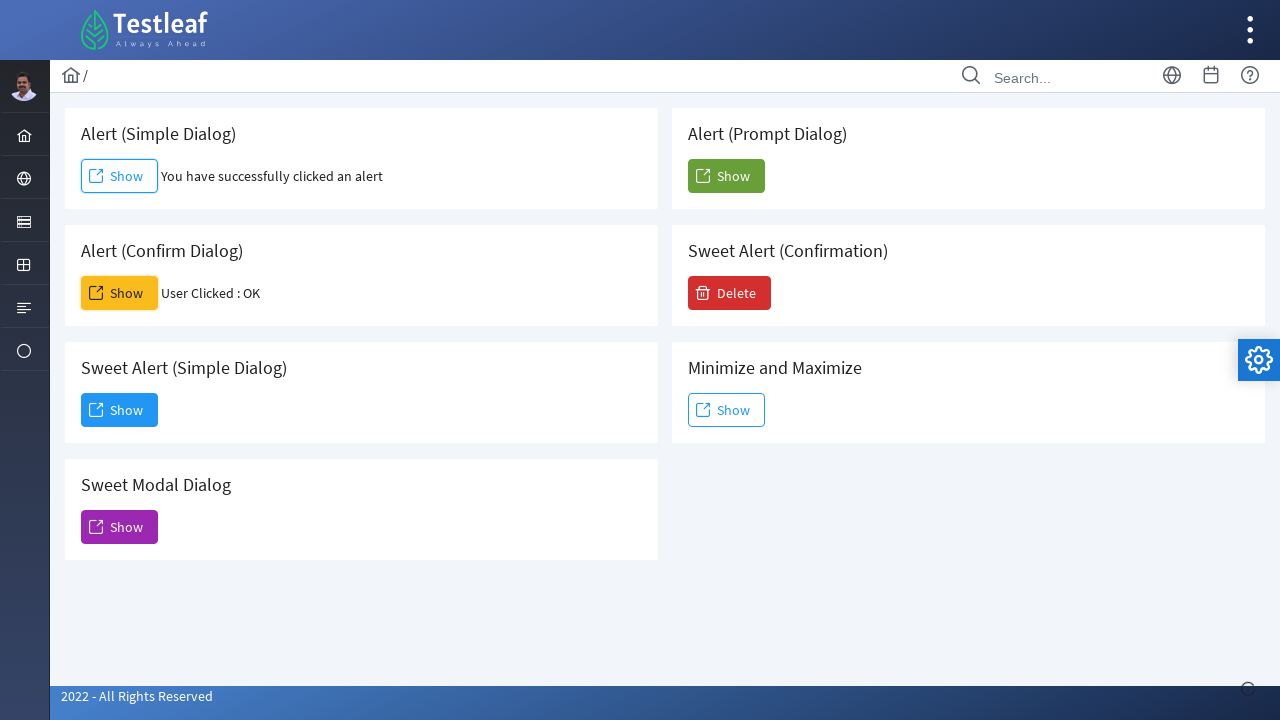

Waited 3000ms for automatic alert to appear
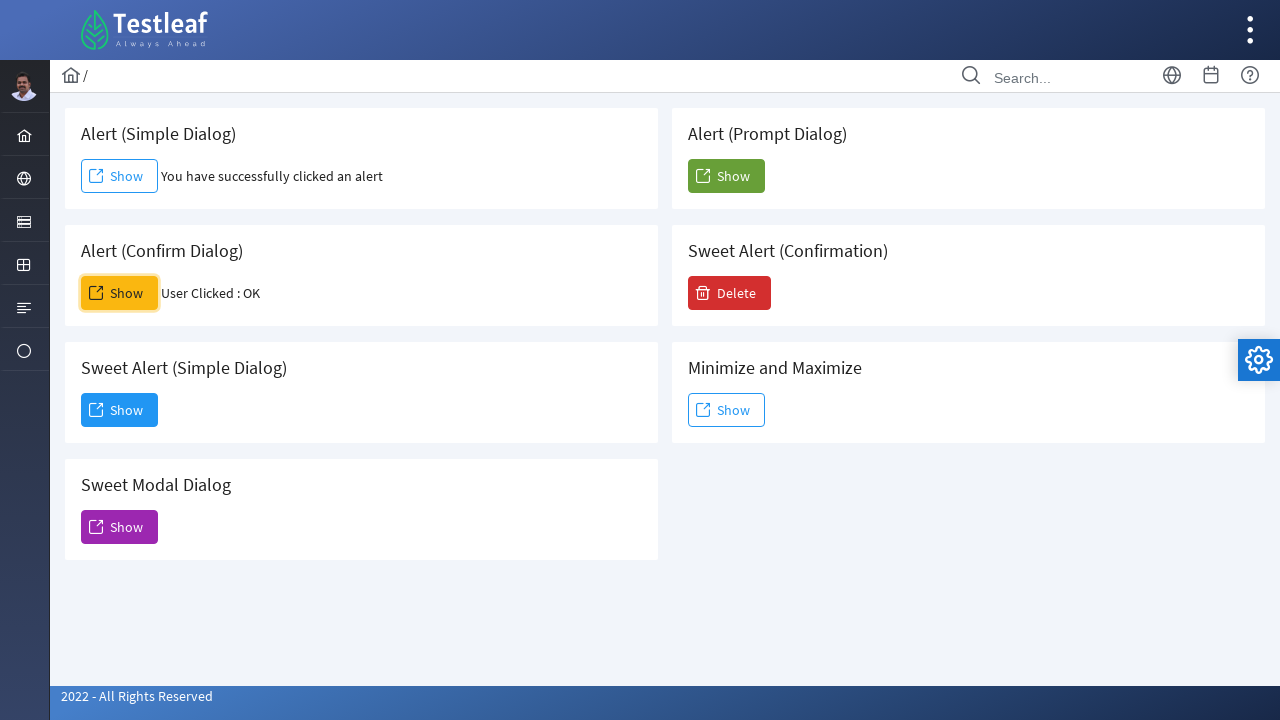

Set up dialog handler to dismiss alerts
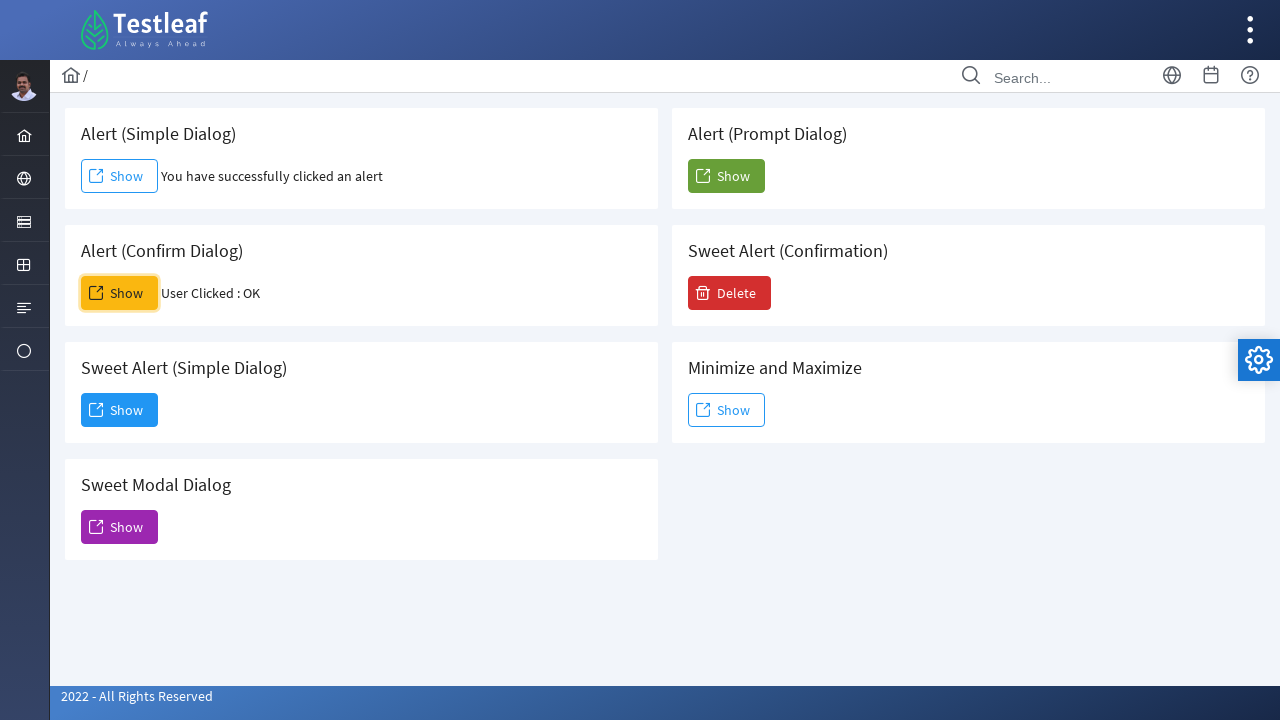

Waited 500ms for alert to be dismissed
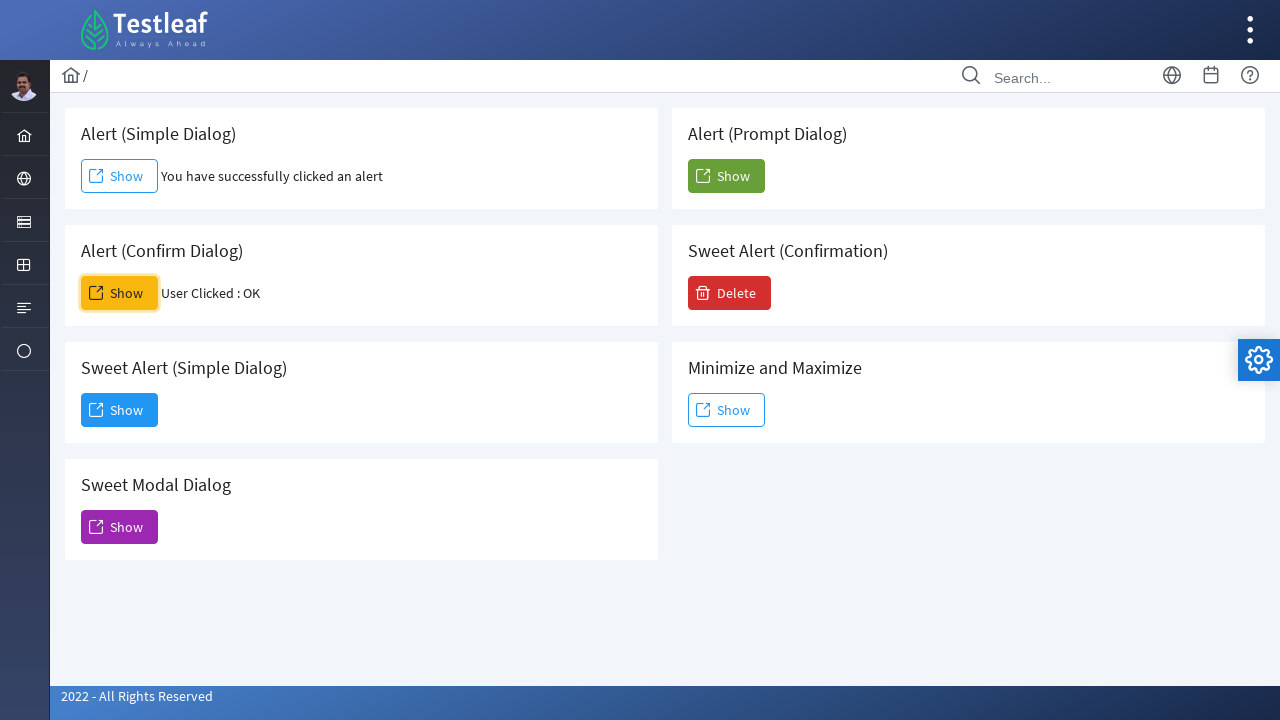

Clicked button for prompt alert at (726, 176) on #j_idt88\:j_idt104
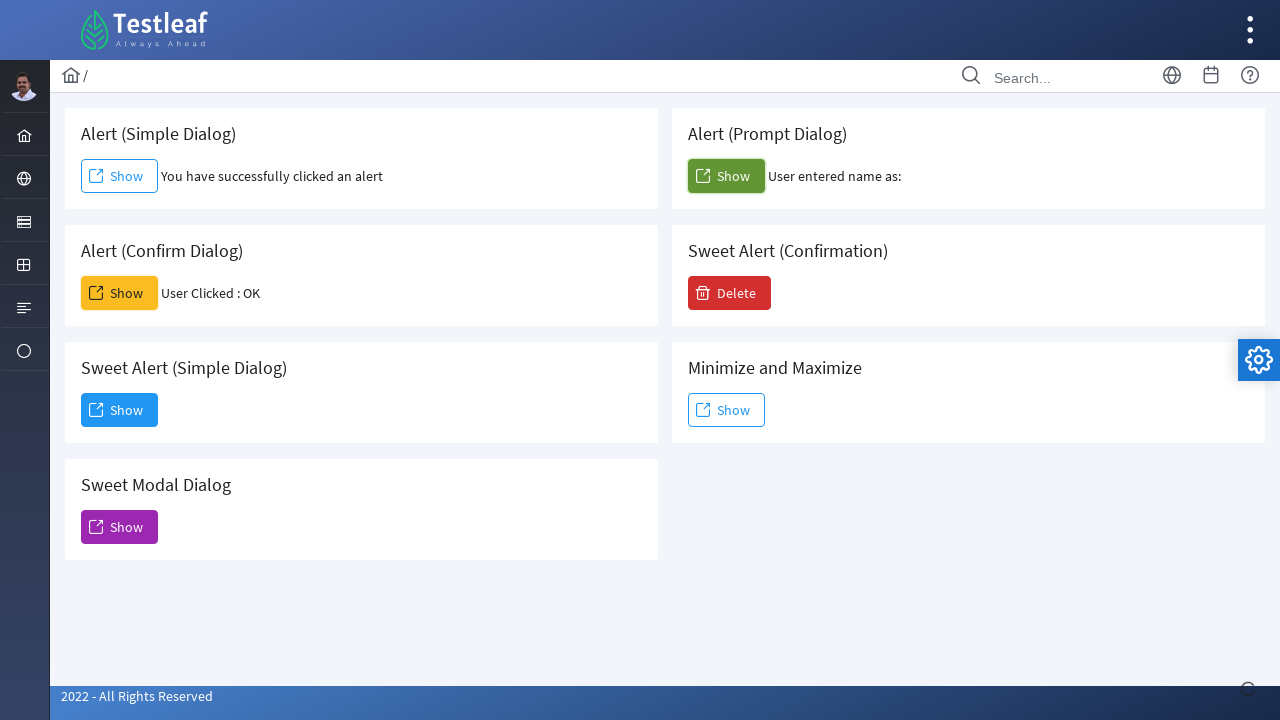

Waited 3000ms for prompt dialog to appear
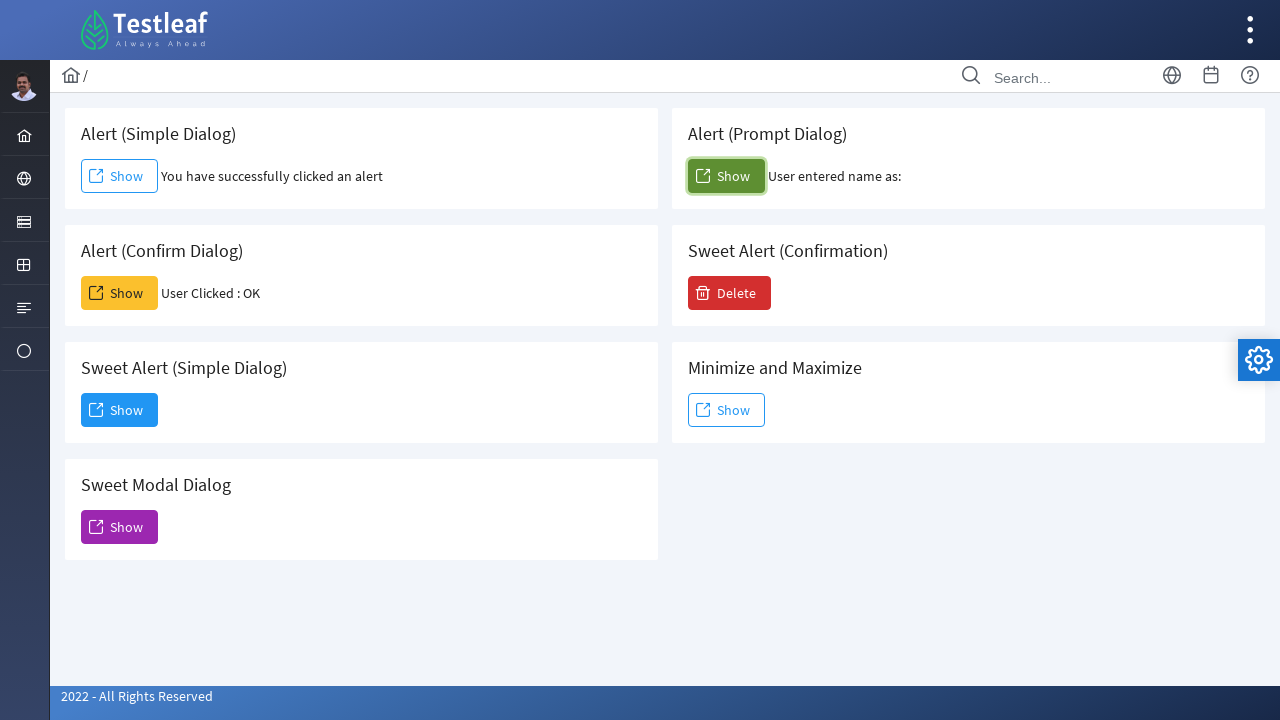

Set up dialog handler to enter 'star' in prompt and accept
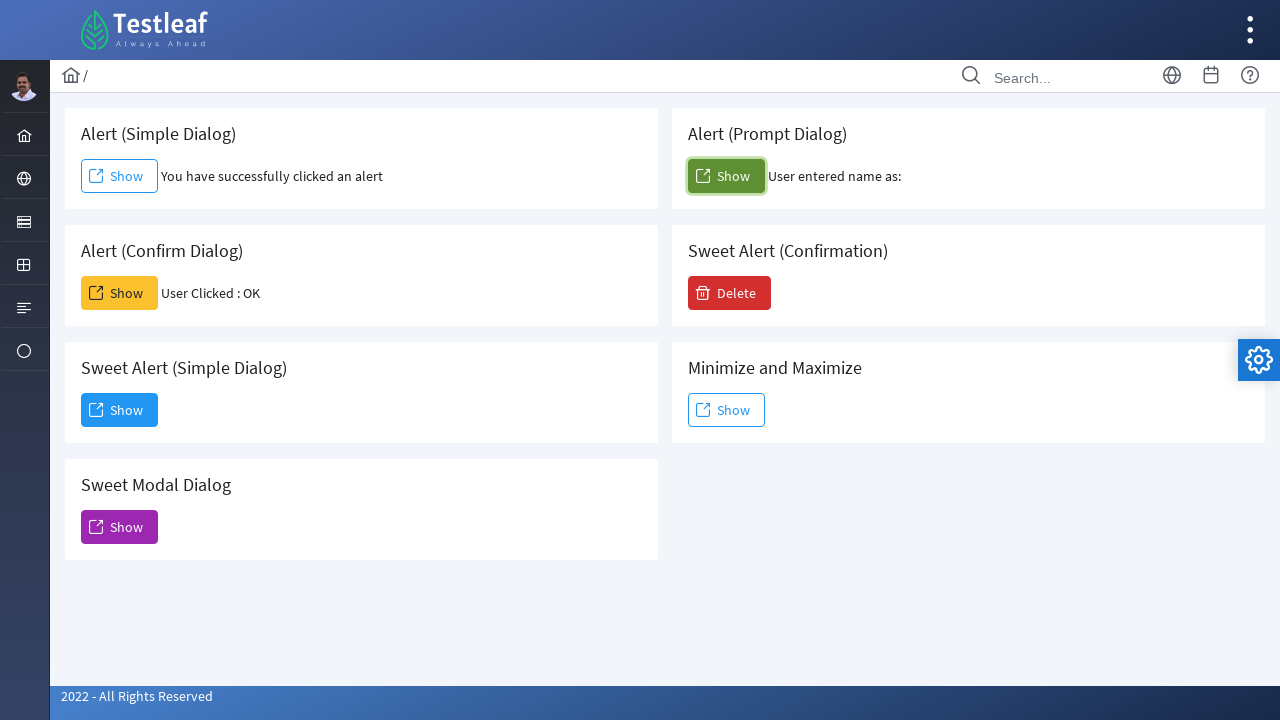

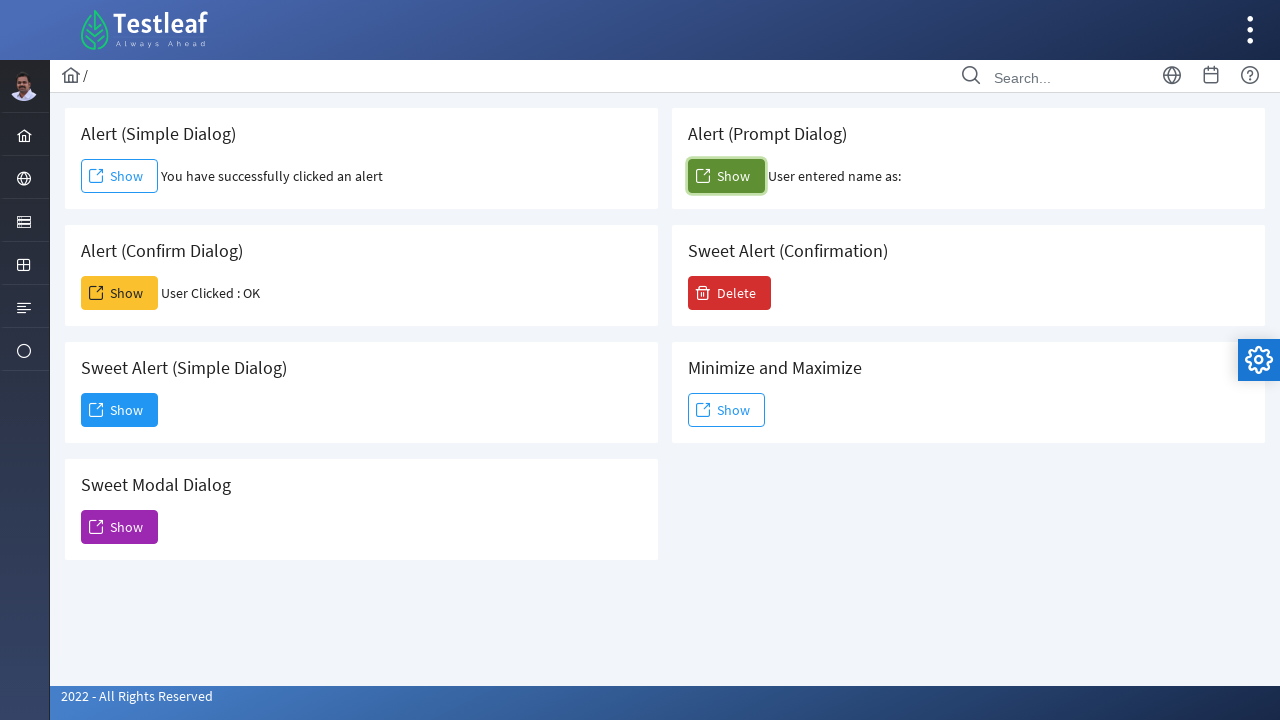